Navigates to DemoQA website with browser preferences for download settings and notification handling

Starting URL: https://demoqa.com

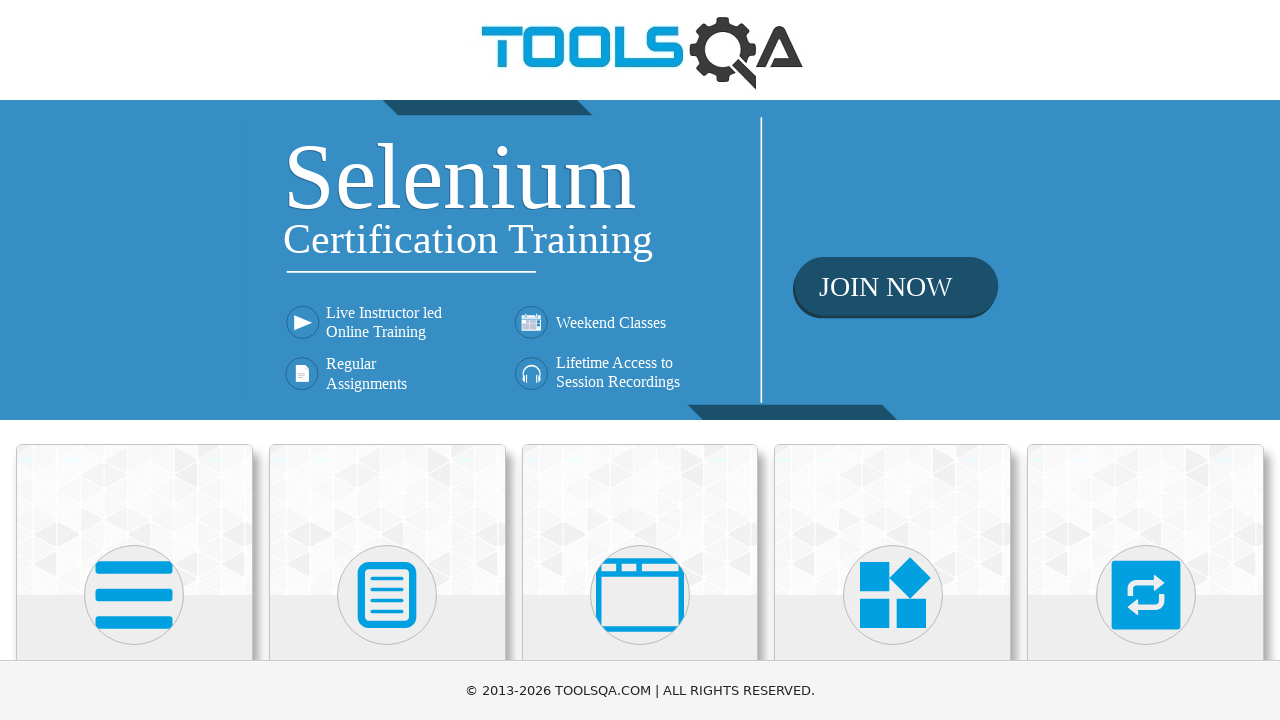

Navigated to DemoQA website with browser preferences for download settings and notification handling
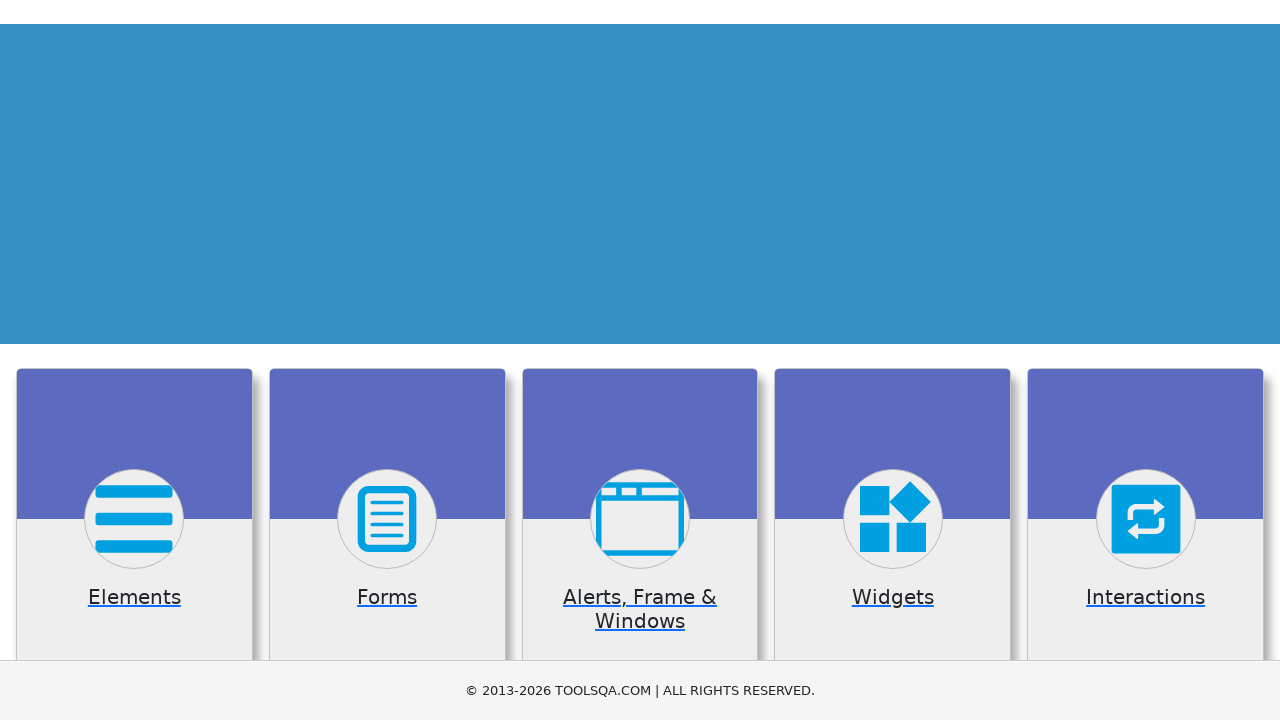

DemoQA website page loaded and verified
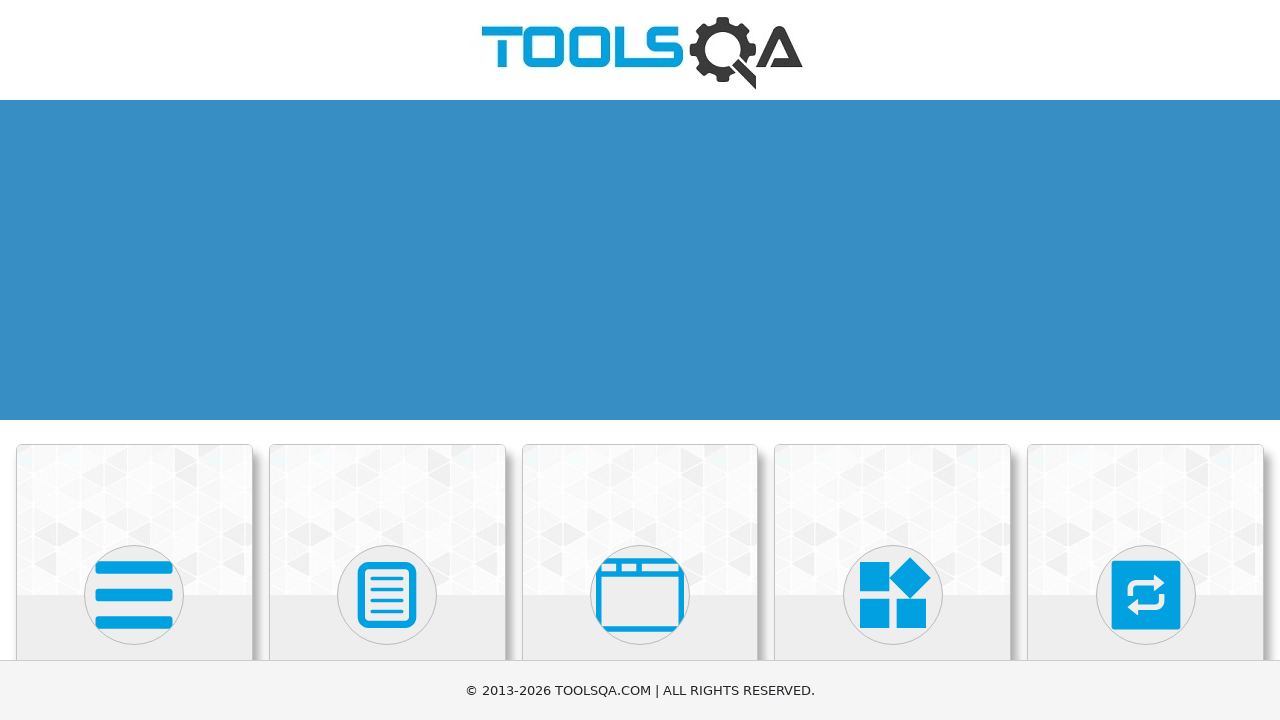

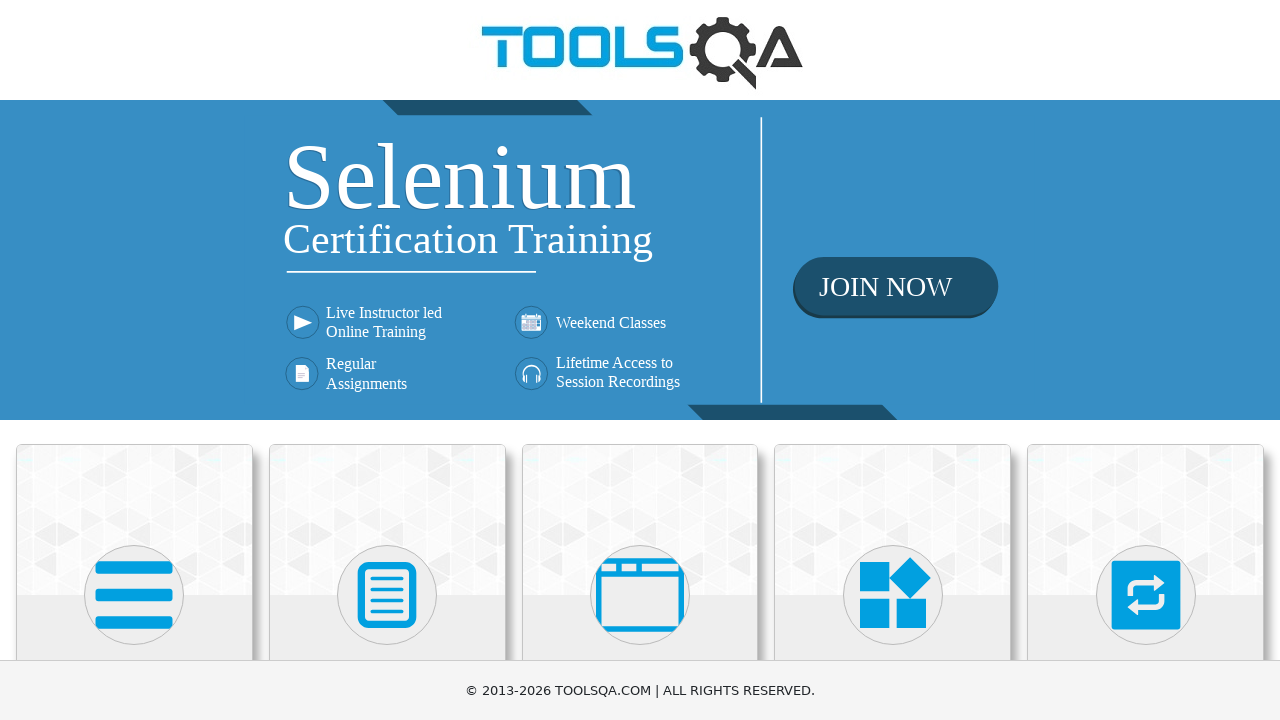